Tests the Medicare procedure code search functionality by accepting a license agreement, entering a procedure code, and submitting a search to verify results are displayed.

Starting URL: https://www.cgsmedicare.com/medicare_dynamic/j15/ptpb/ptp/ptp.aspx

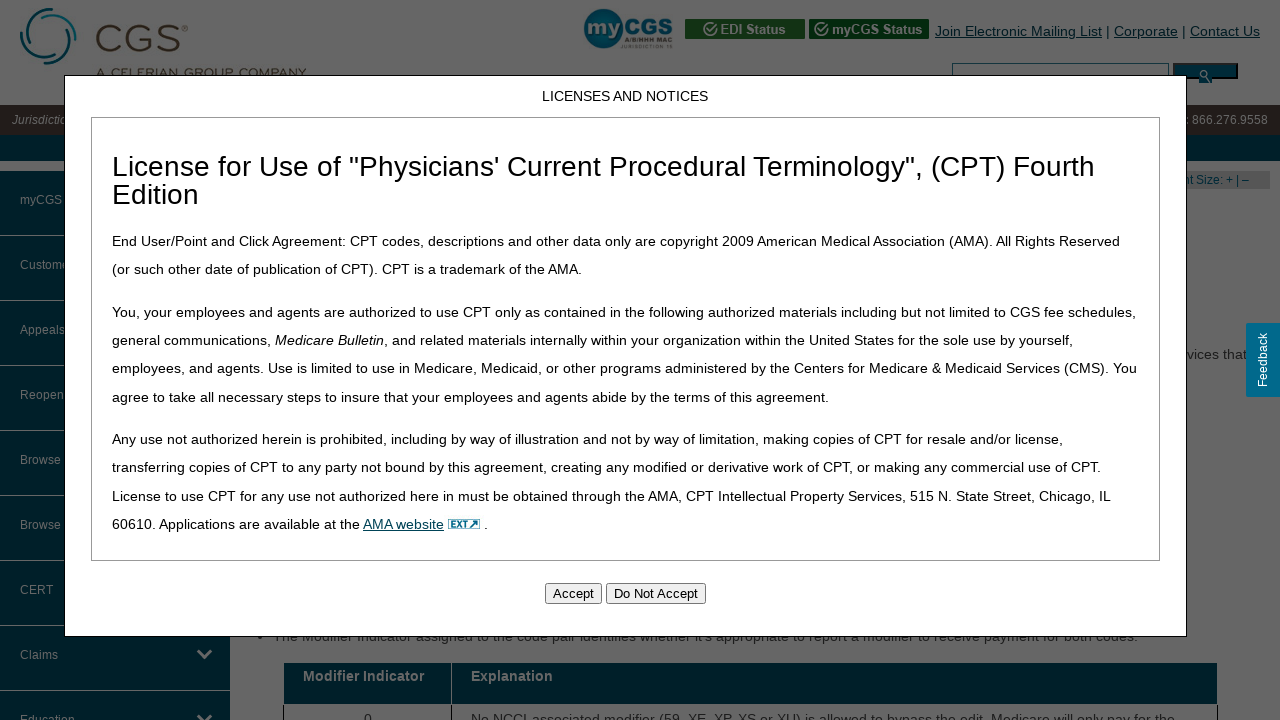

Waited for license agreement accept button to appear
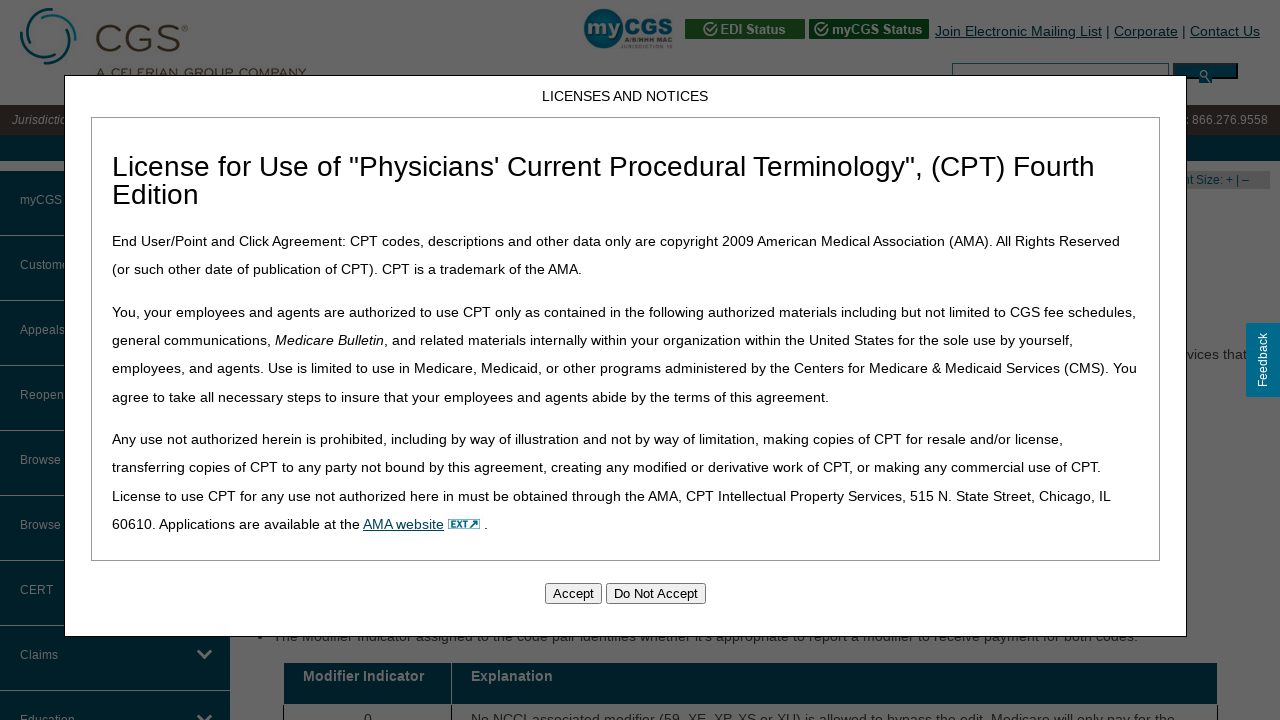

Clicked accept button to accept license agreement at (573, 593) on #Accept
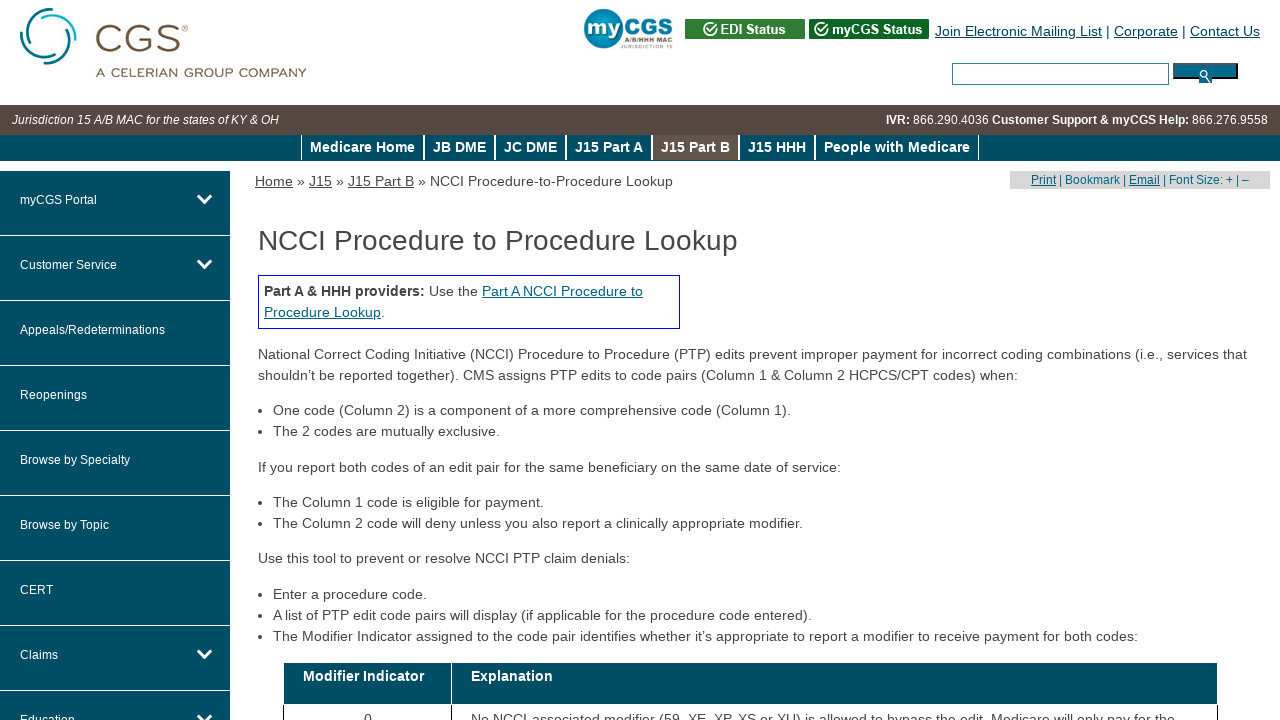

Waited 1 second for page to settle after accepting license agreement
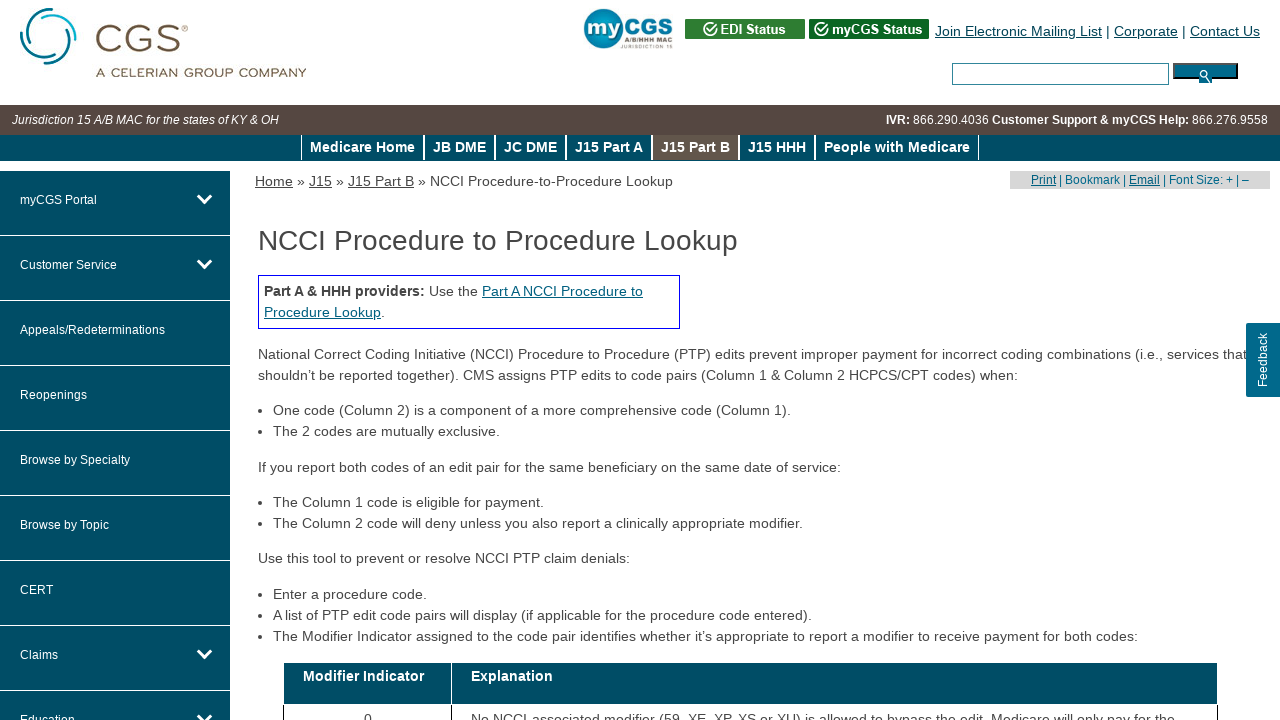

Entered procedure code '99213' in search field on input[name='txtProcCode']
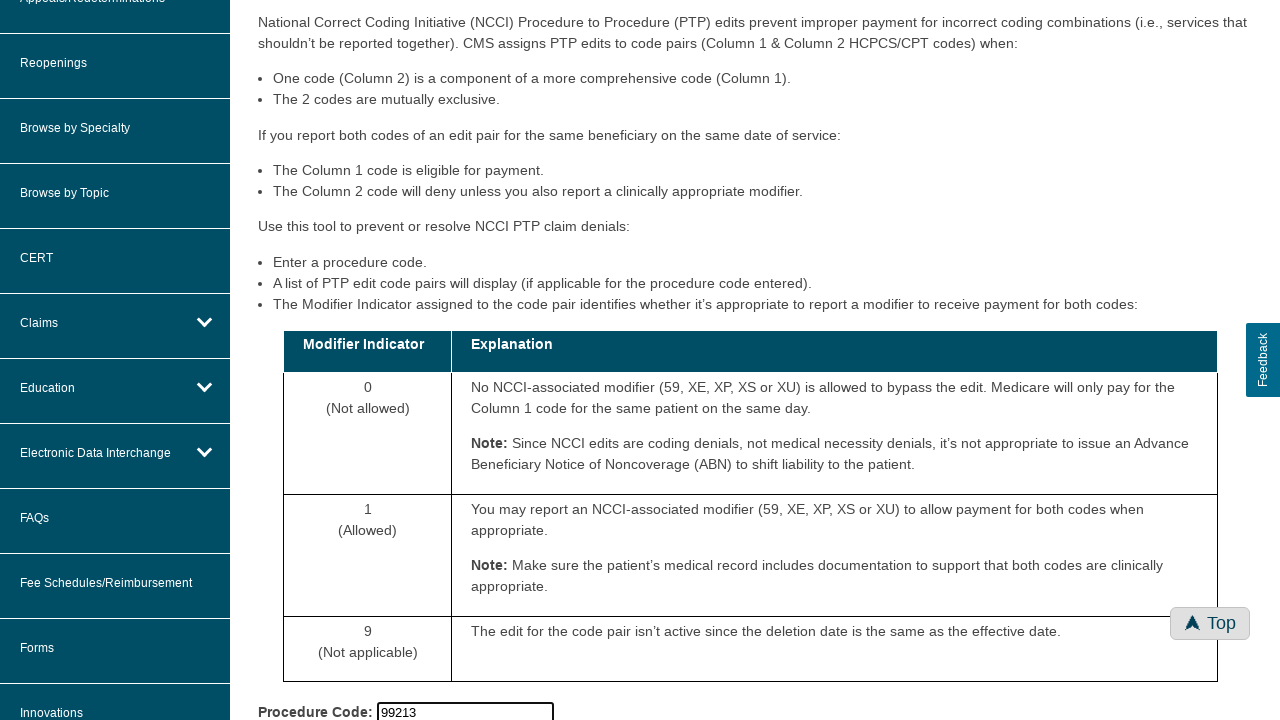

Clicked search button to submit procedure code search at (300, 361) on input[name='Button1']
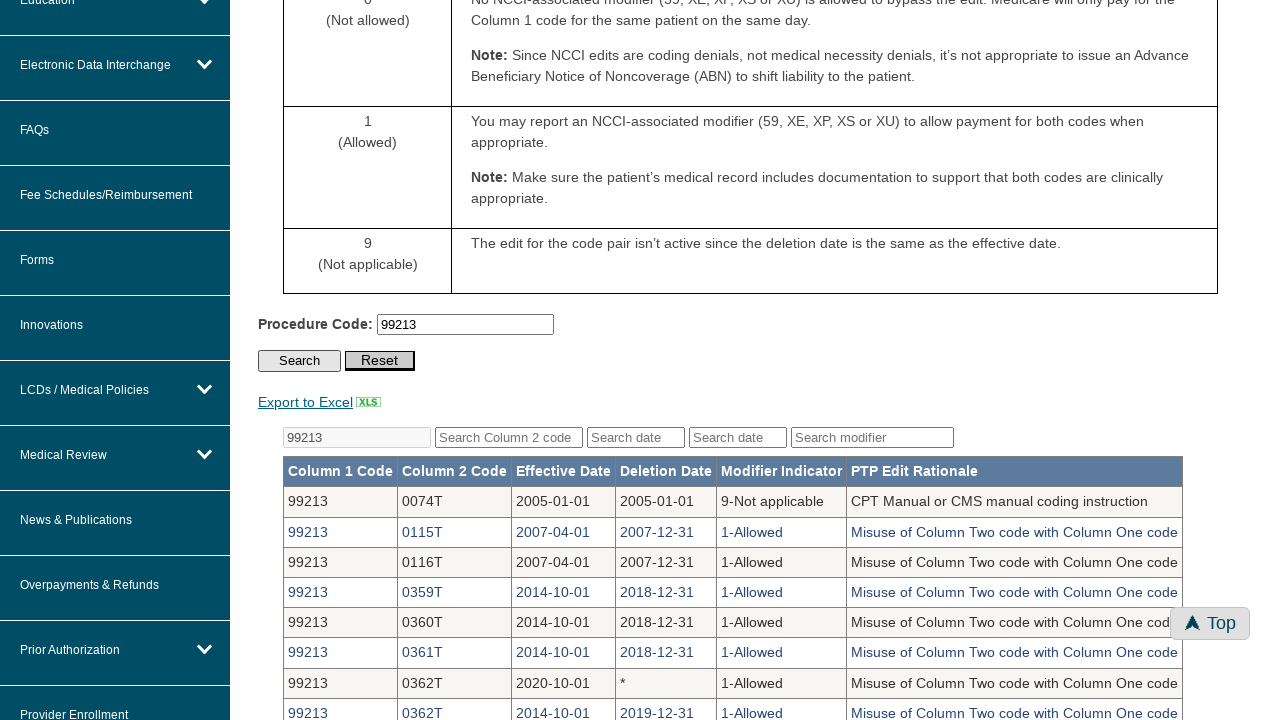

Search results table appeared successfully
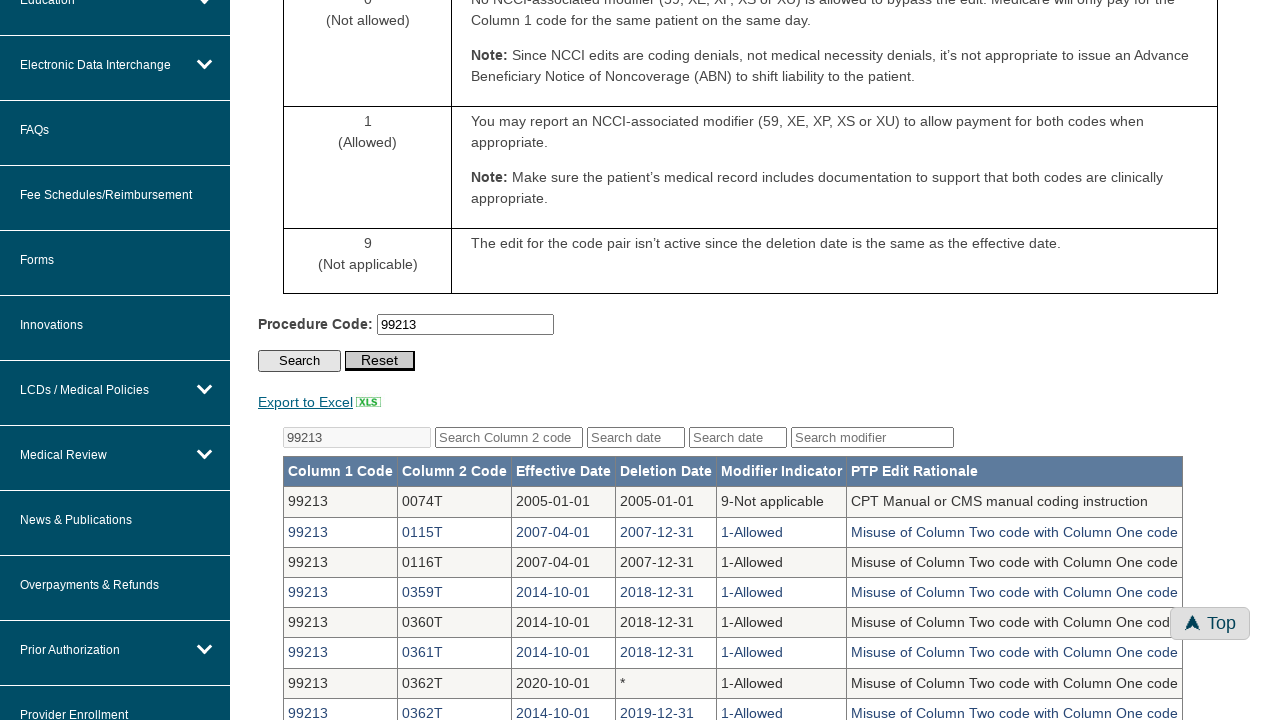

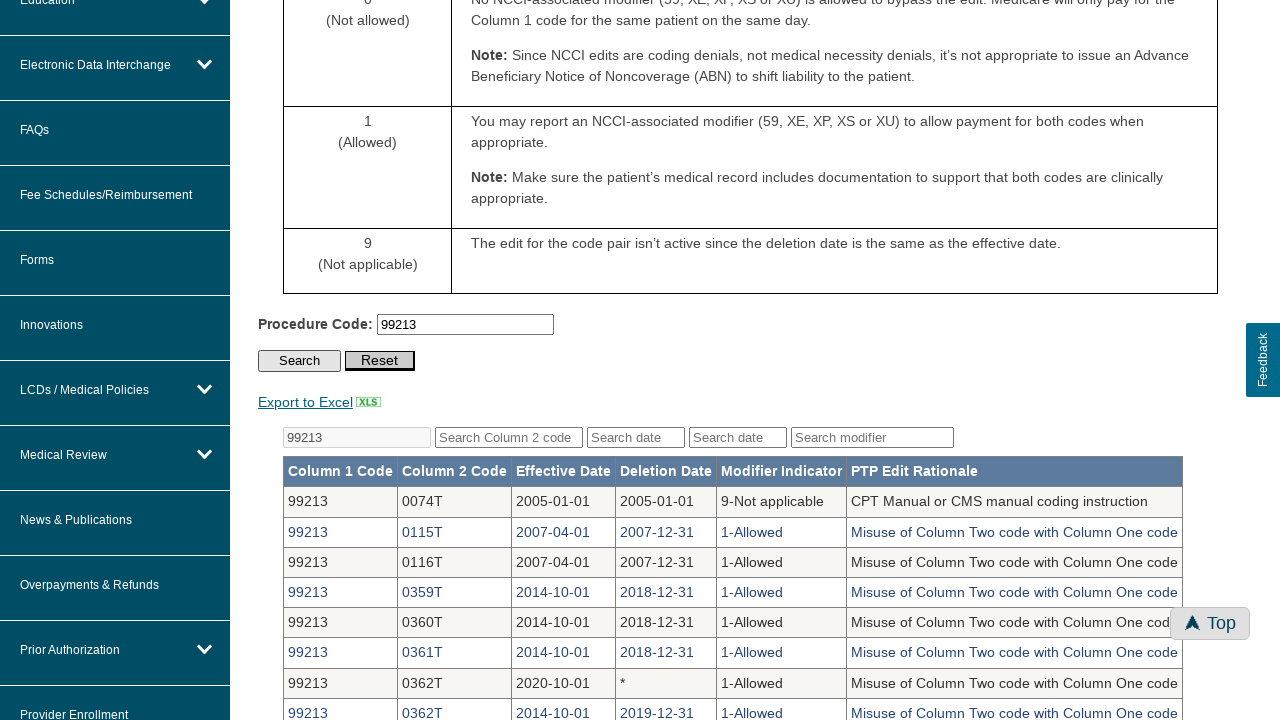